Tests Gmail input field properties by checking if the email/phone input field is displayed and enabled, verifying the watermark text, and entering test data

Starting URL: https://gmail.com

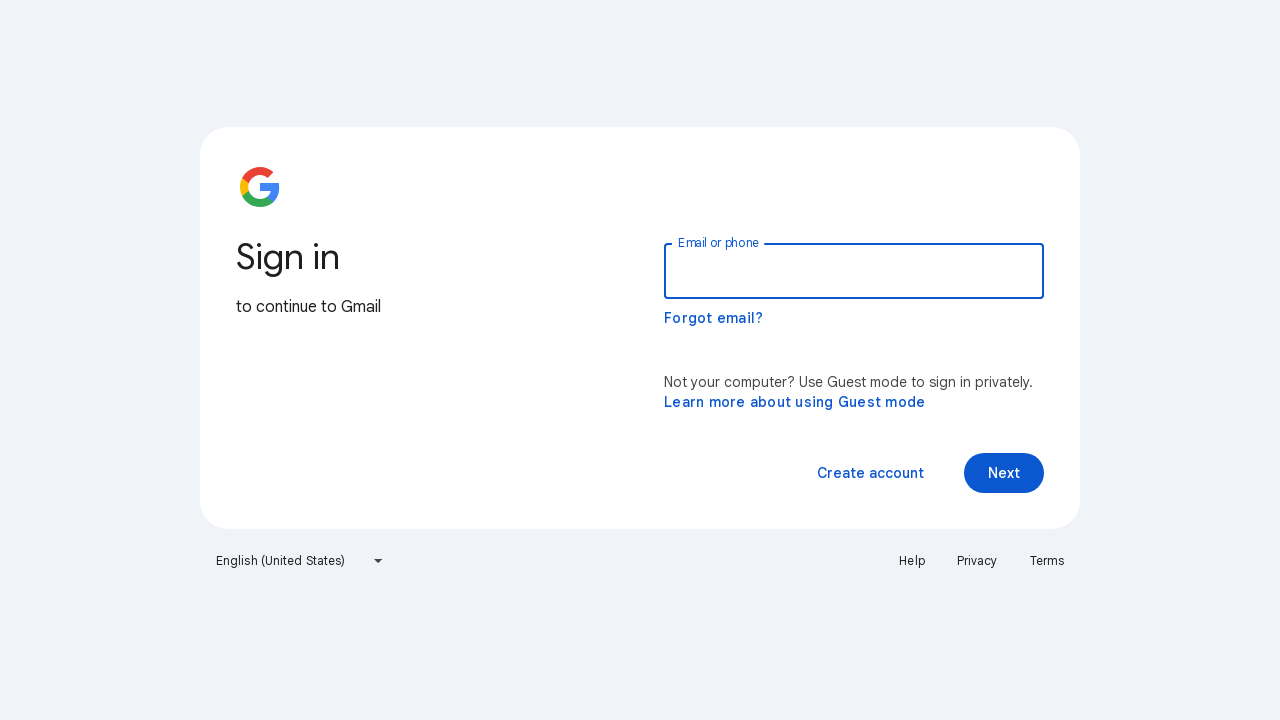

Verified that email/phone input field is visible
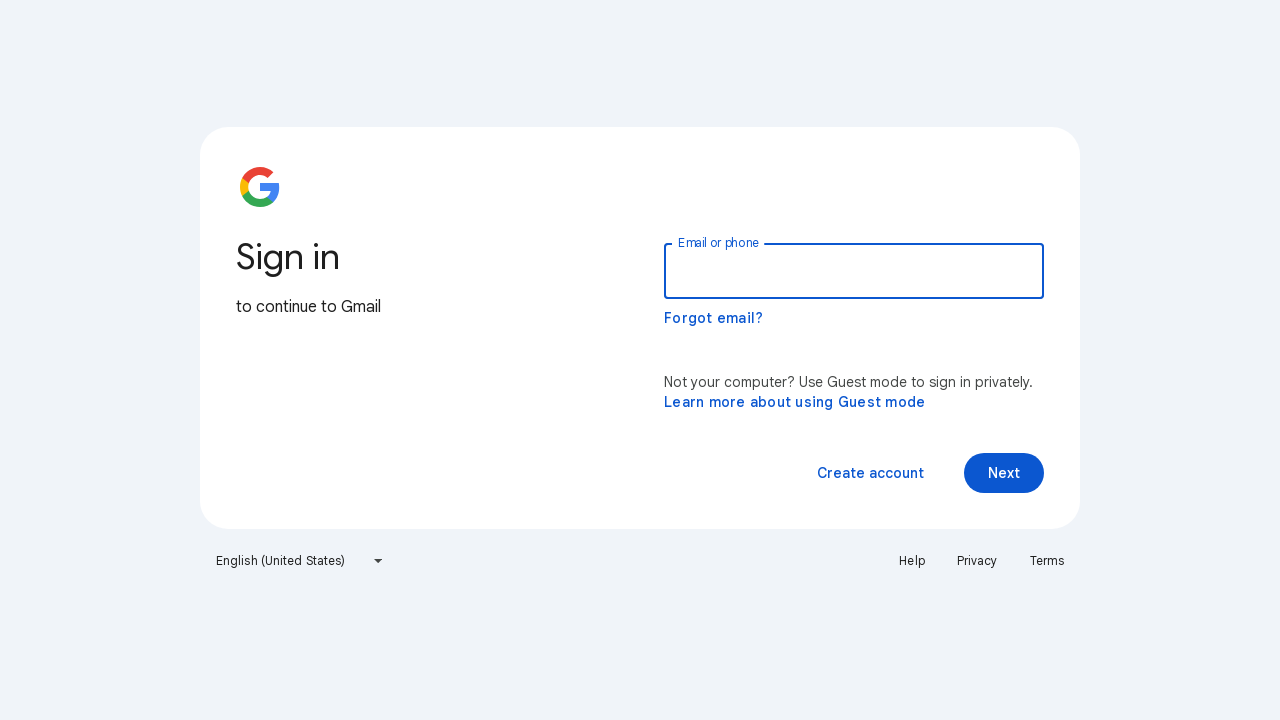

Verified that email/phone input field is enabled
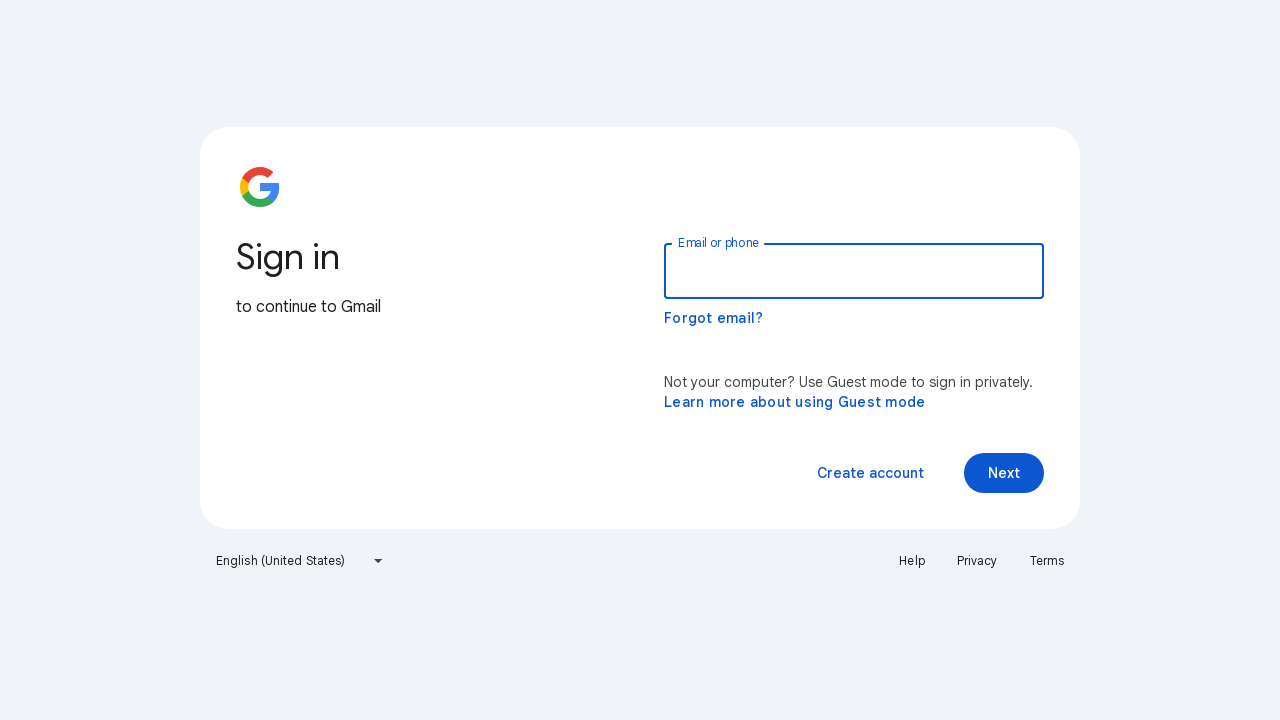

Verified watermark text is 'Email or phone'
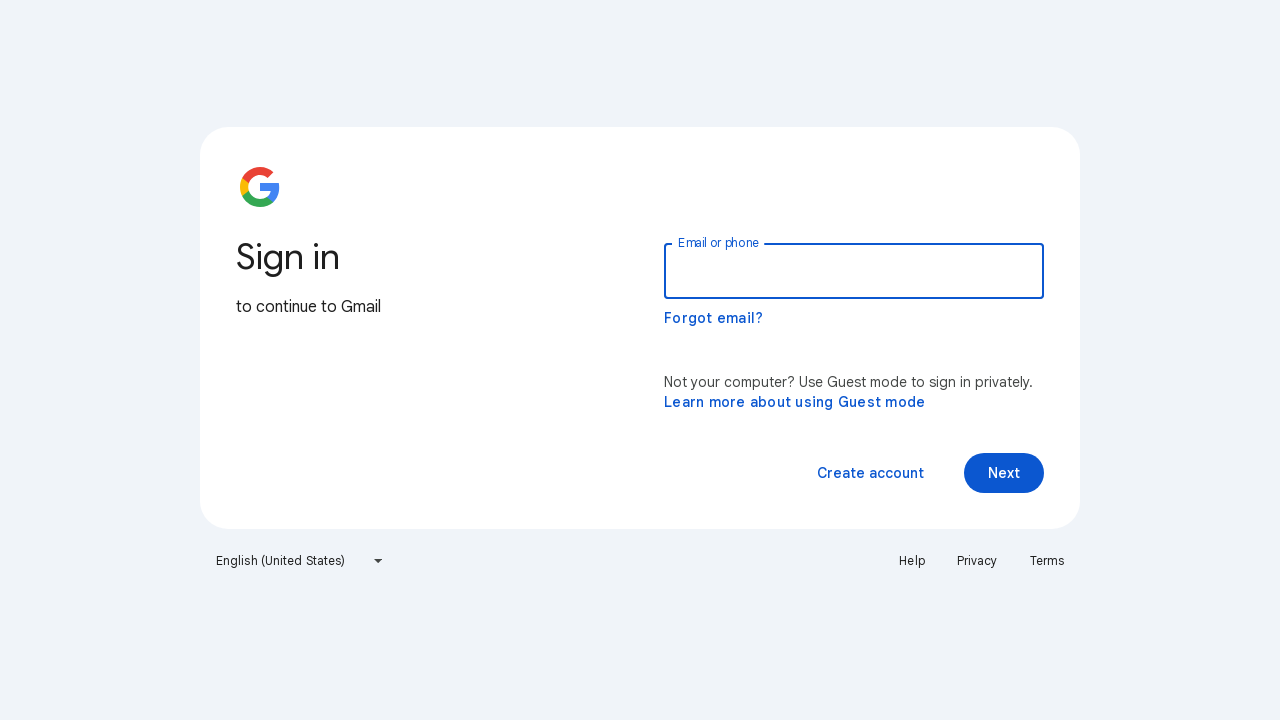

Entered test data 'rbg tech' into email/phone input field on input#identifierId
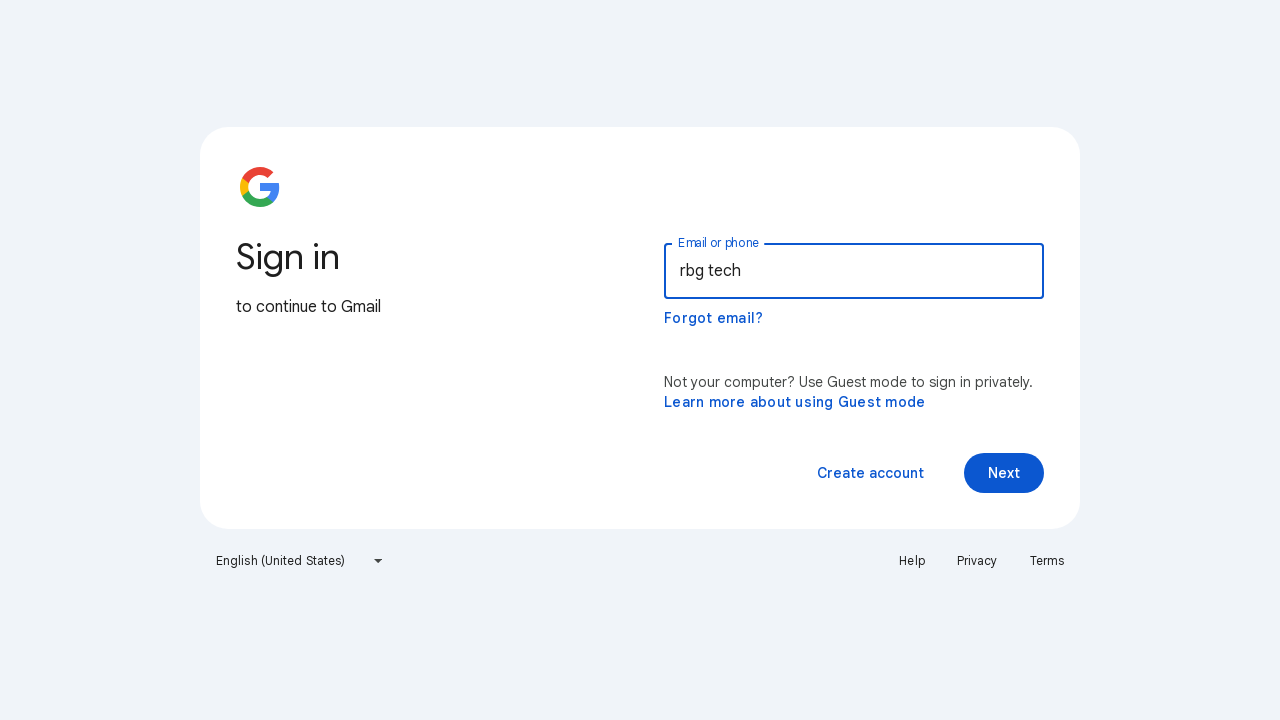

Verified that entered value 'rbg tech' is correctly stored in the input field
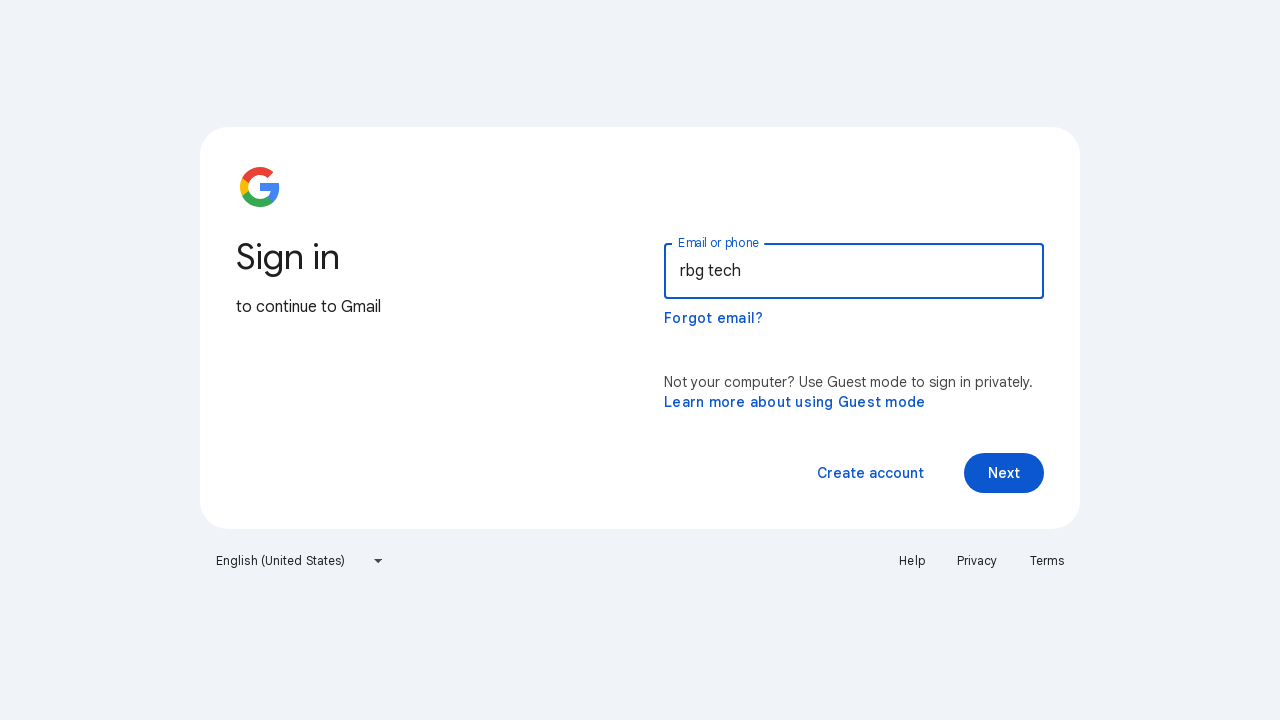

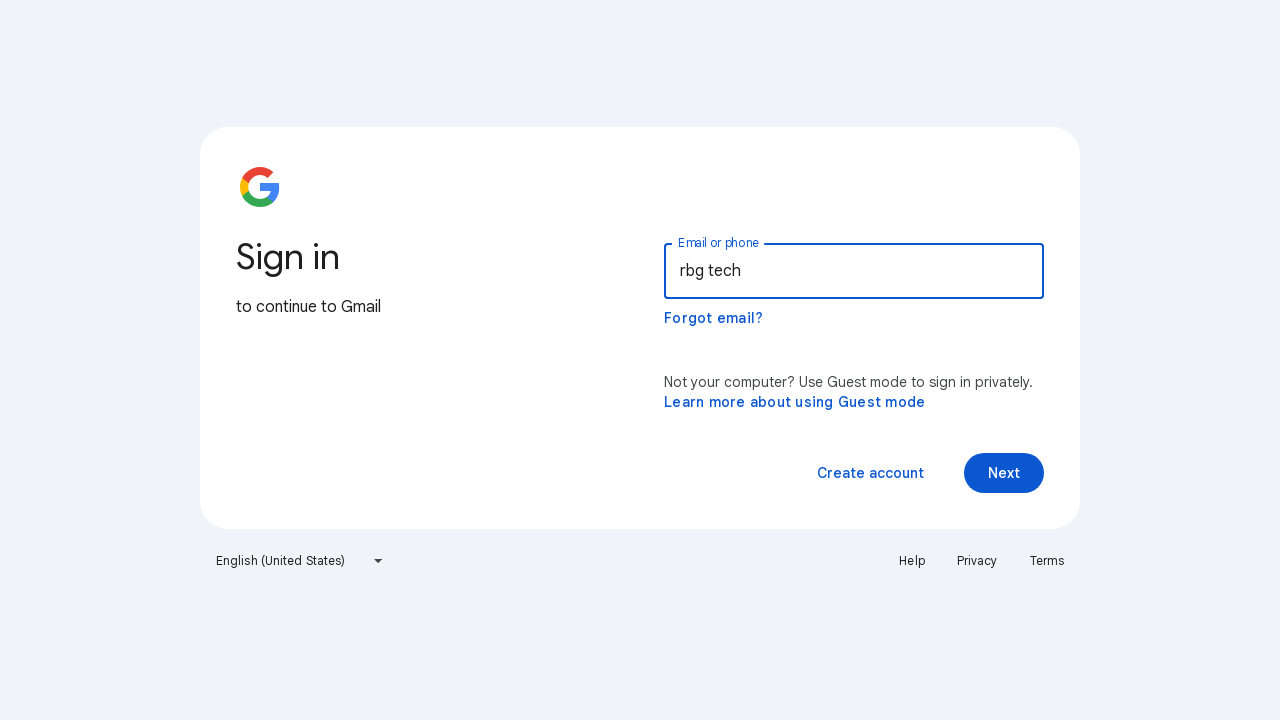